Tests the search functionality and verifies that 4 products are visible after searching for "ca"

Starting URL: https://rahulshettyacademy.com/seleniumPractise/#/

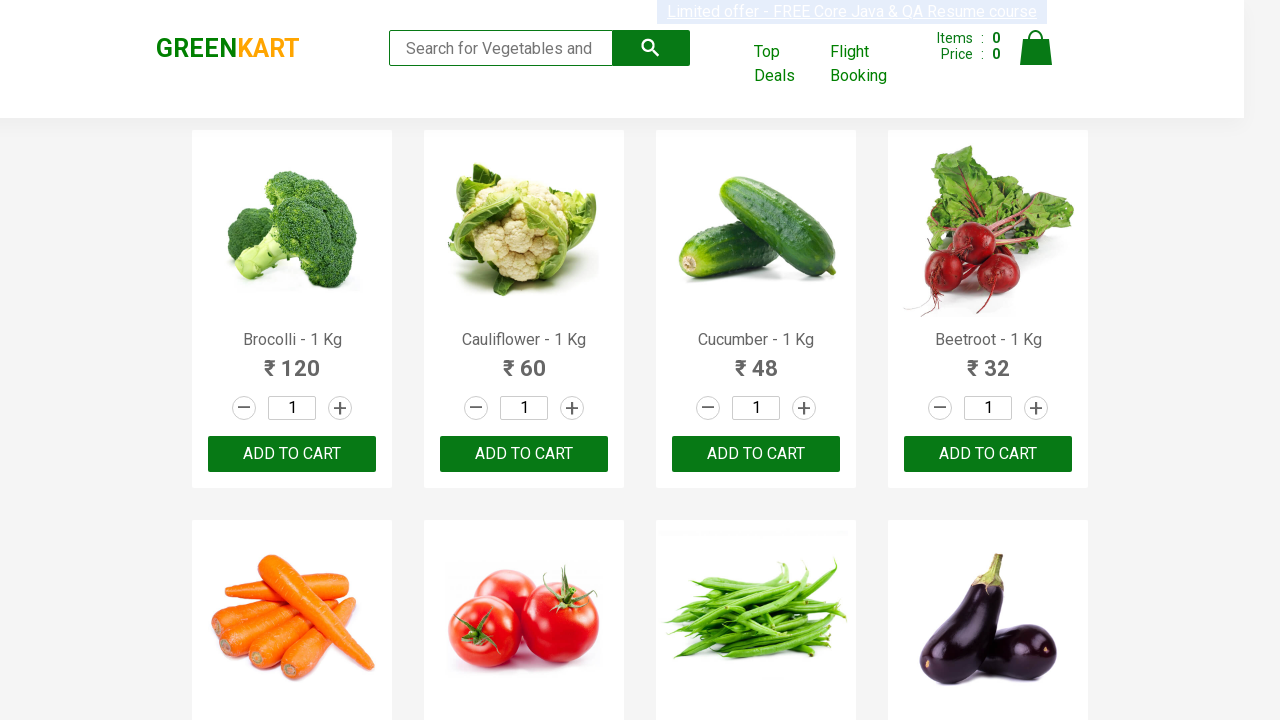

Filled search field with 'ca' on .search-keyword
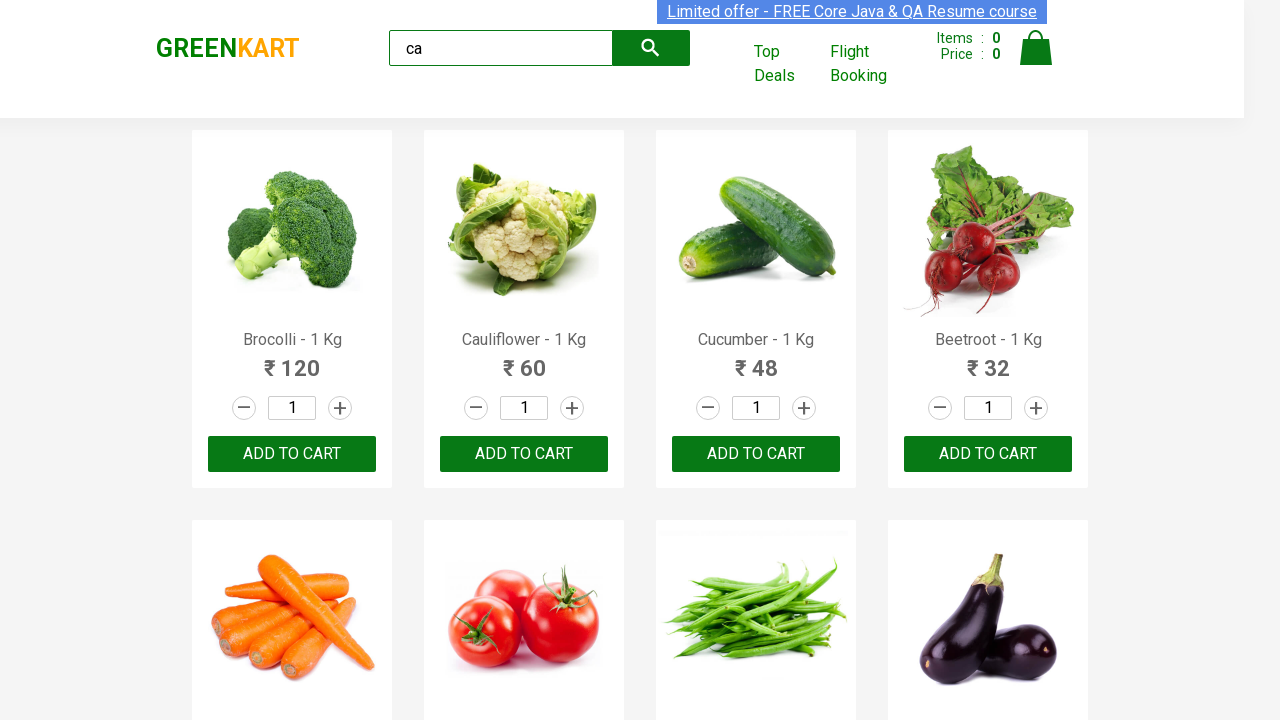

Products became visible after searching for 'ca'
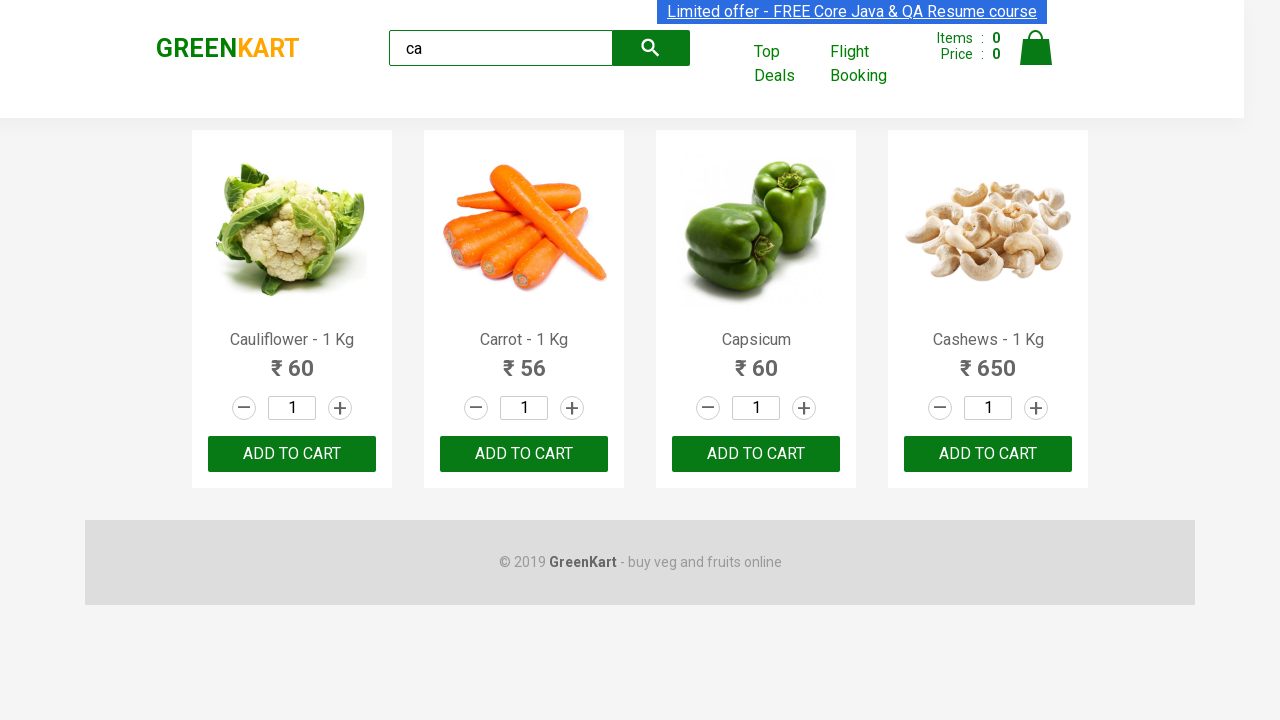

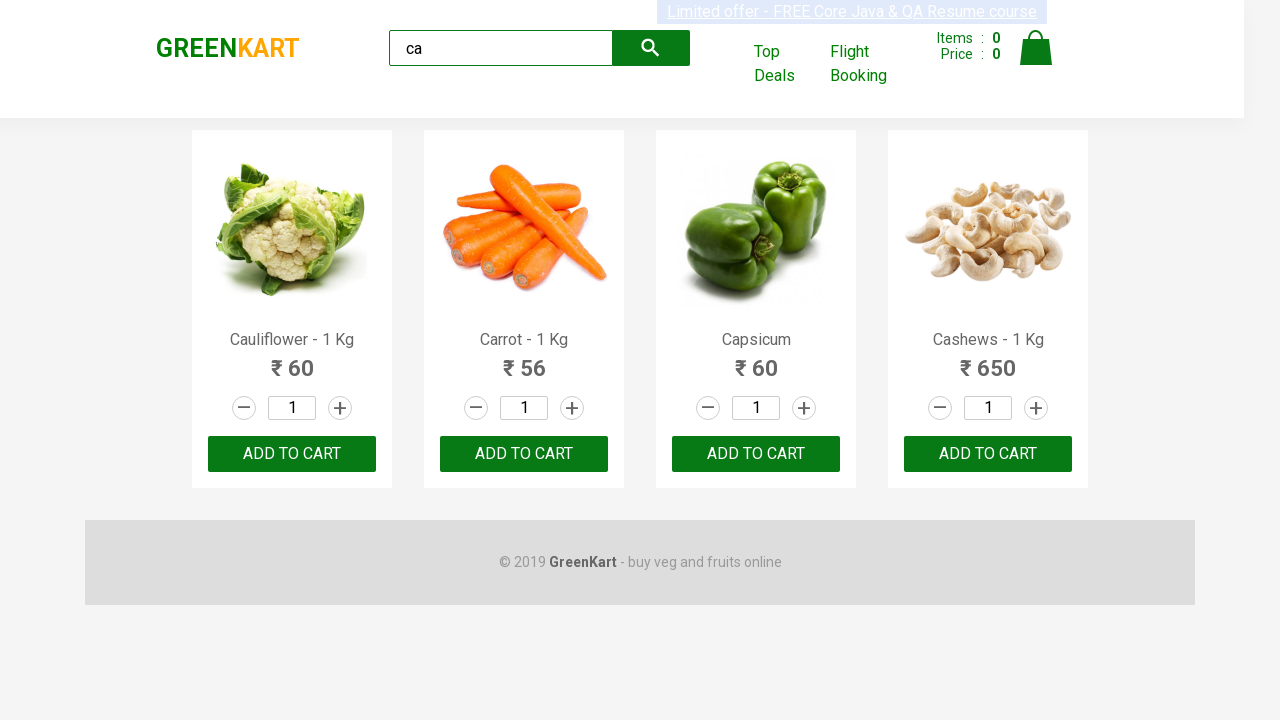